Tests frame handling functionality by navigating to a frames demo page, locating an input field within a nested frame, and filling it with text.

Starting URL: https://ui.vision/demo/webtest/frames/

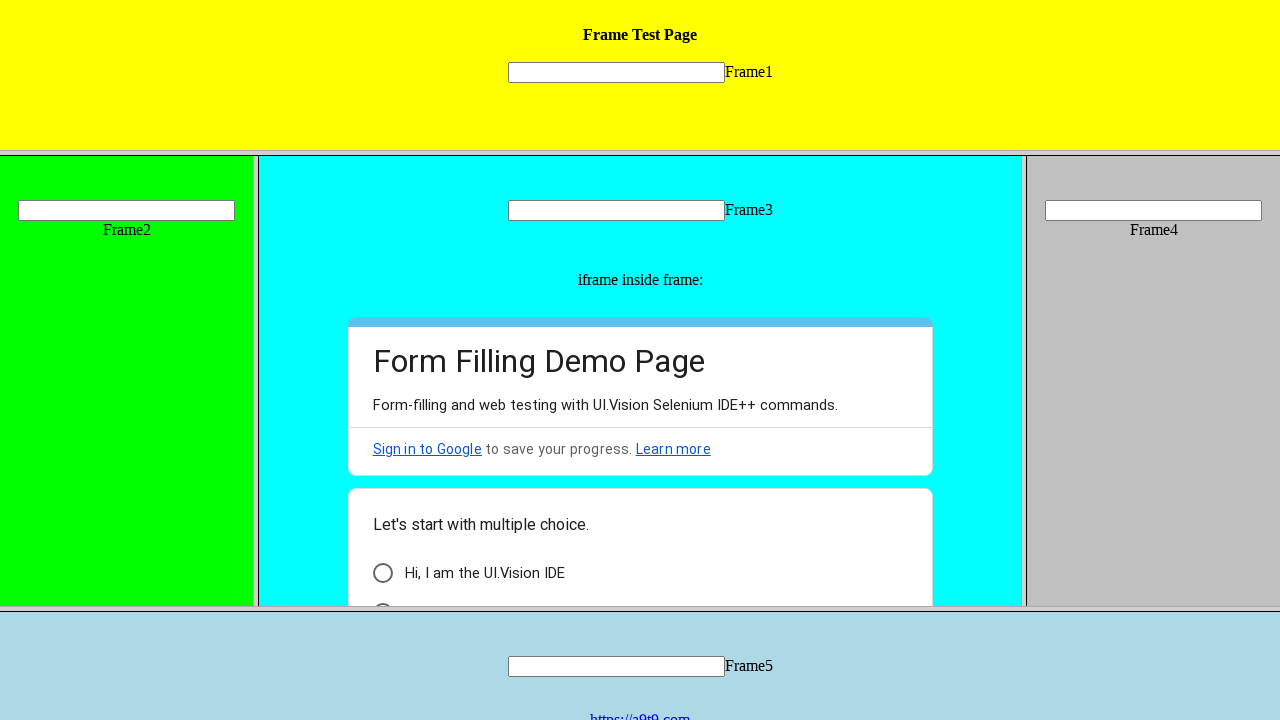

Retrieved all frames from page
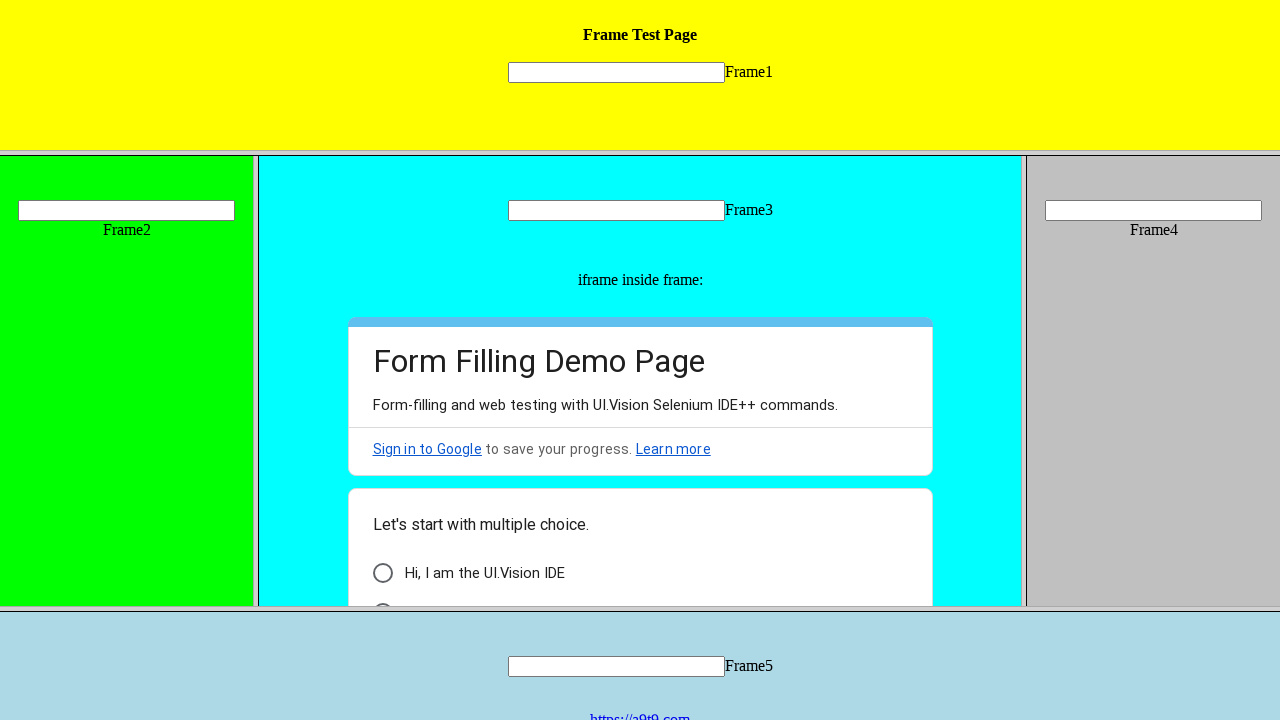

Located input field 'mytext1' within frame_1.html
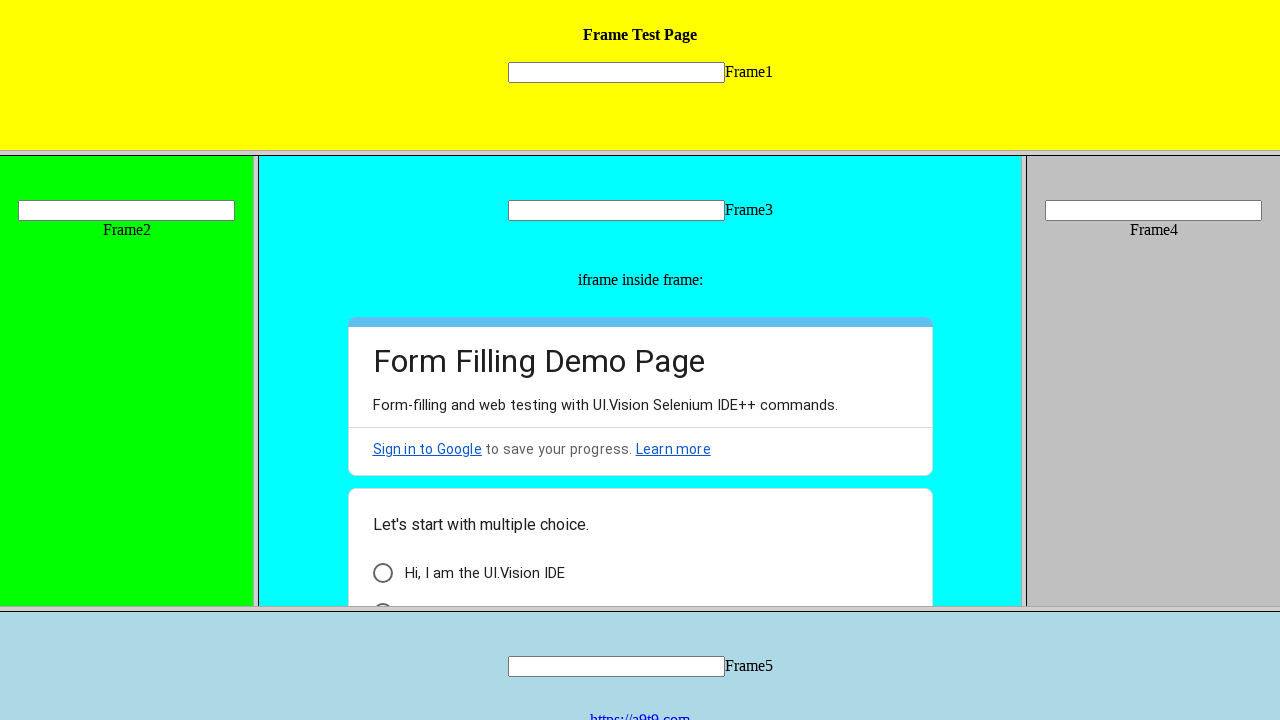

Filled input field with text 'Rifat' on frame[src='frame_1.html'] >> internal:control=enter-frame >> [name='mytext1']
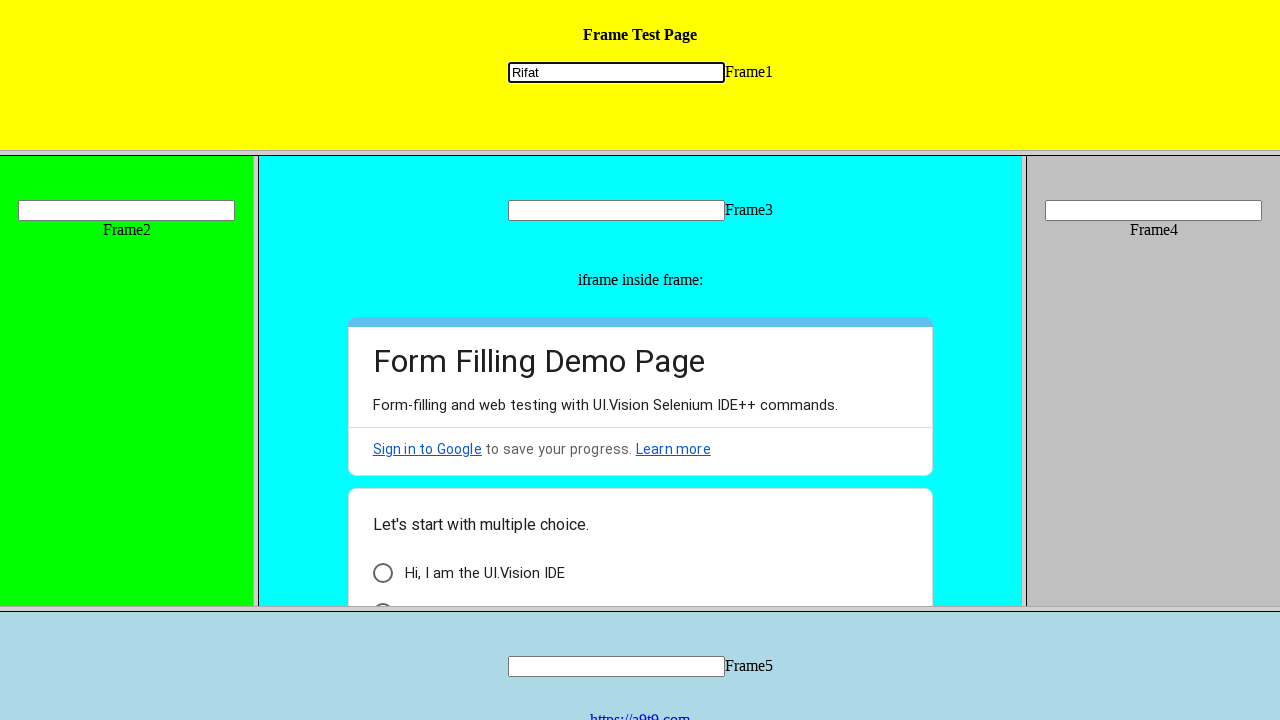

Waited 3 seconds to observe the result
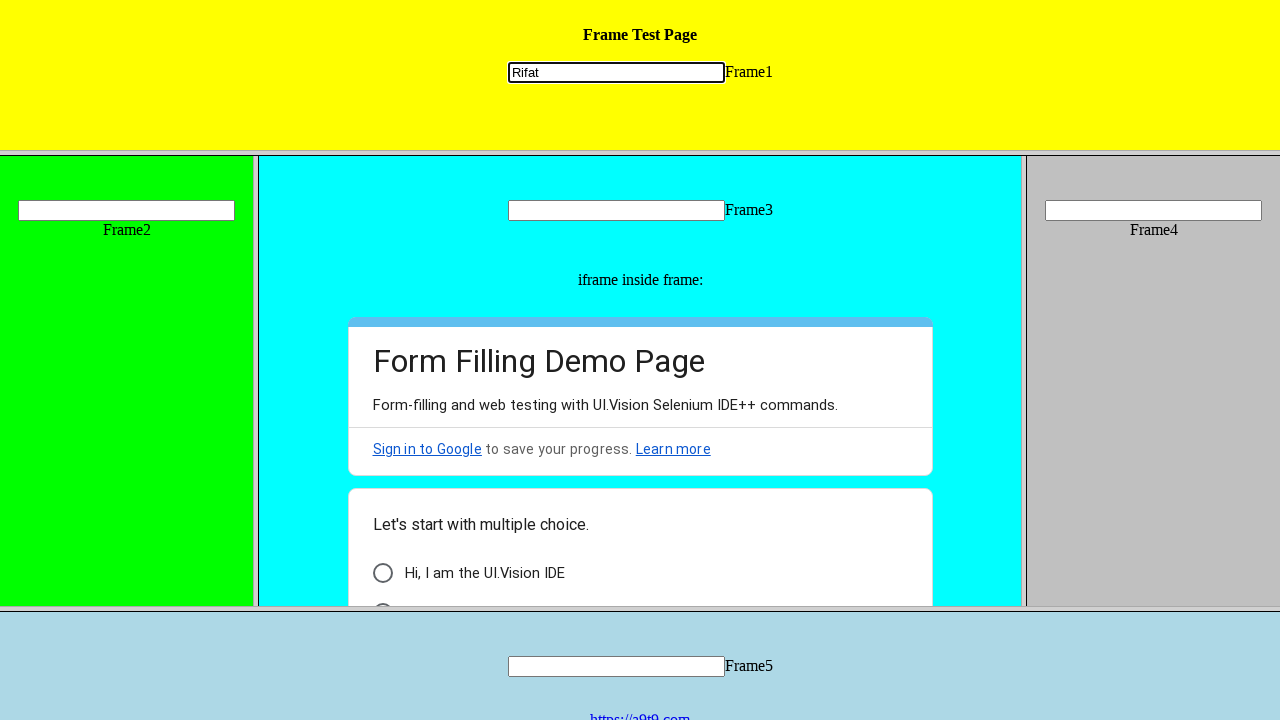

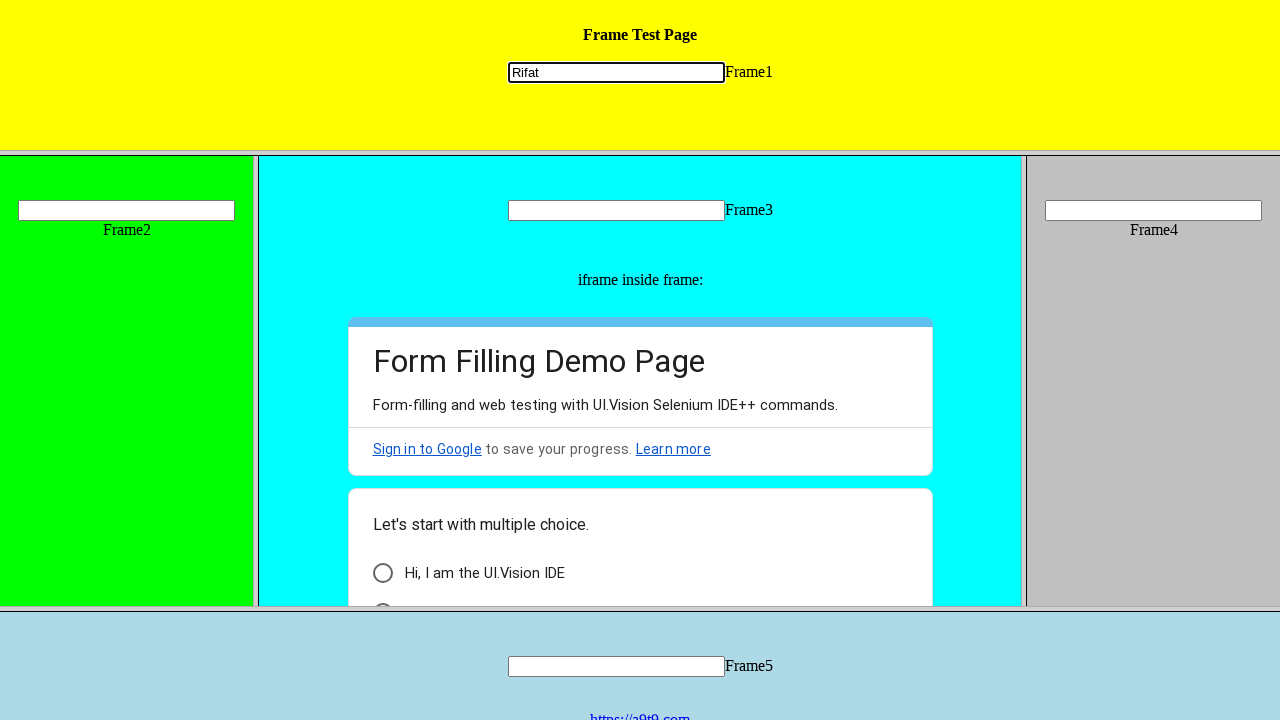